Tests the show/hide functionality of a text input field by hiding it, setting a value using JavaScript, and then showing it again

Starting URL: https://www.letskodeit.com/practice

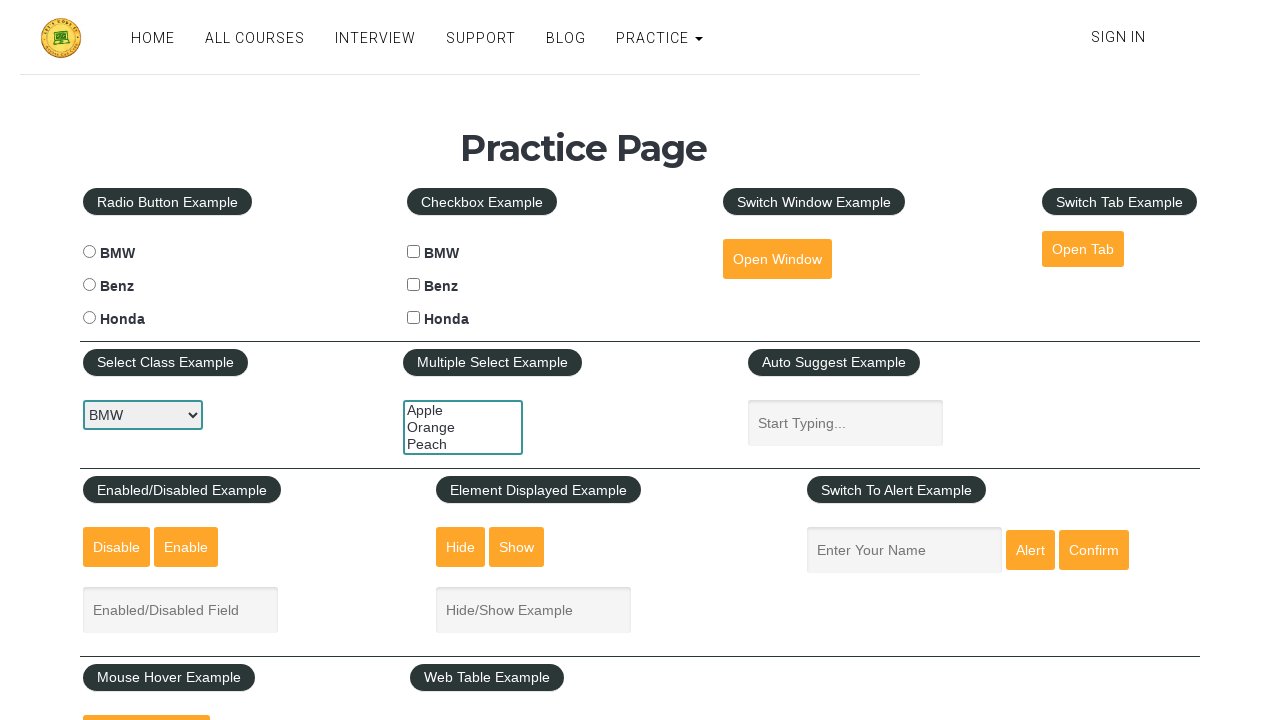

Clicked button to hide the textbox at (461, 547) on #hide-textbox
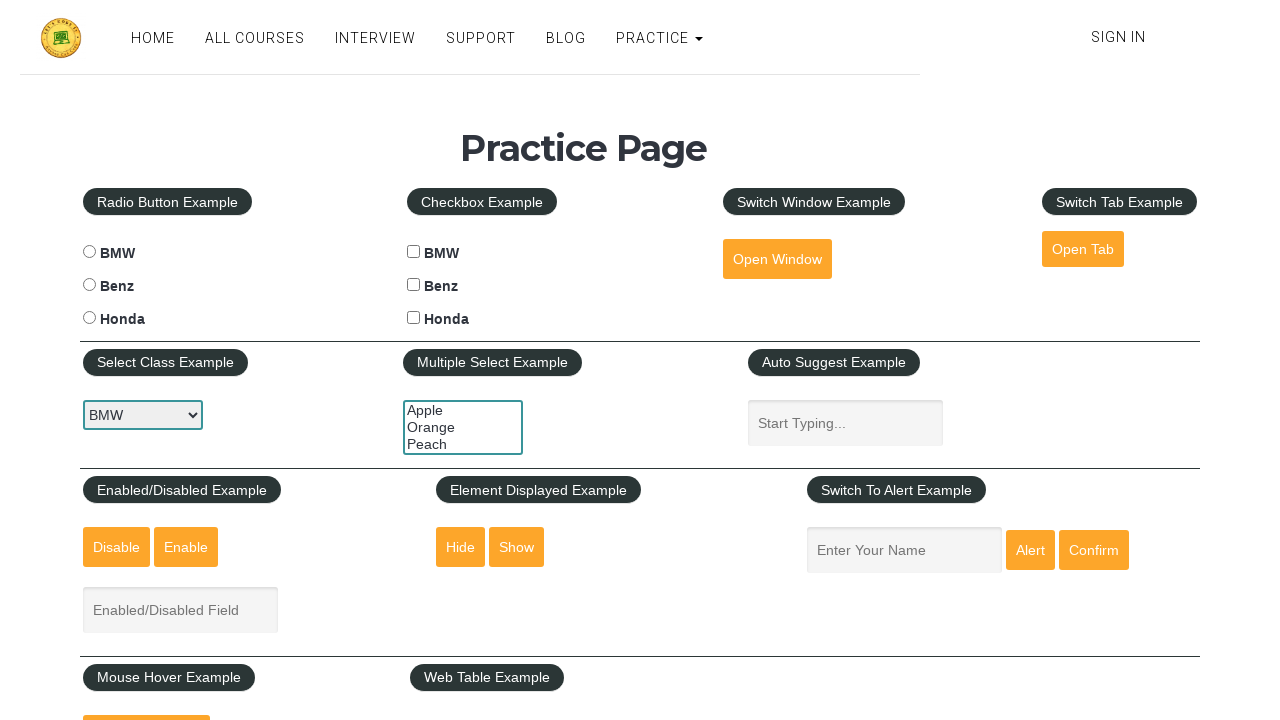

Set value 'Danish' in hidden textbox using JavaScript
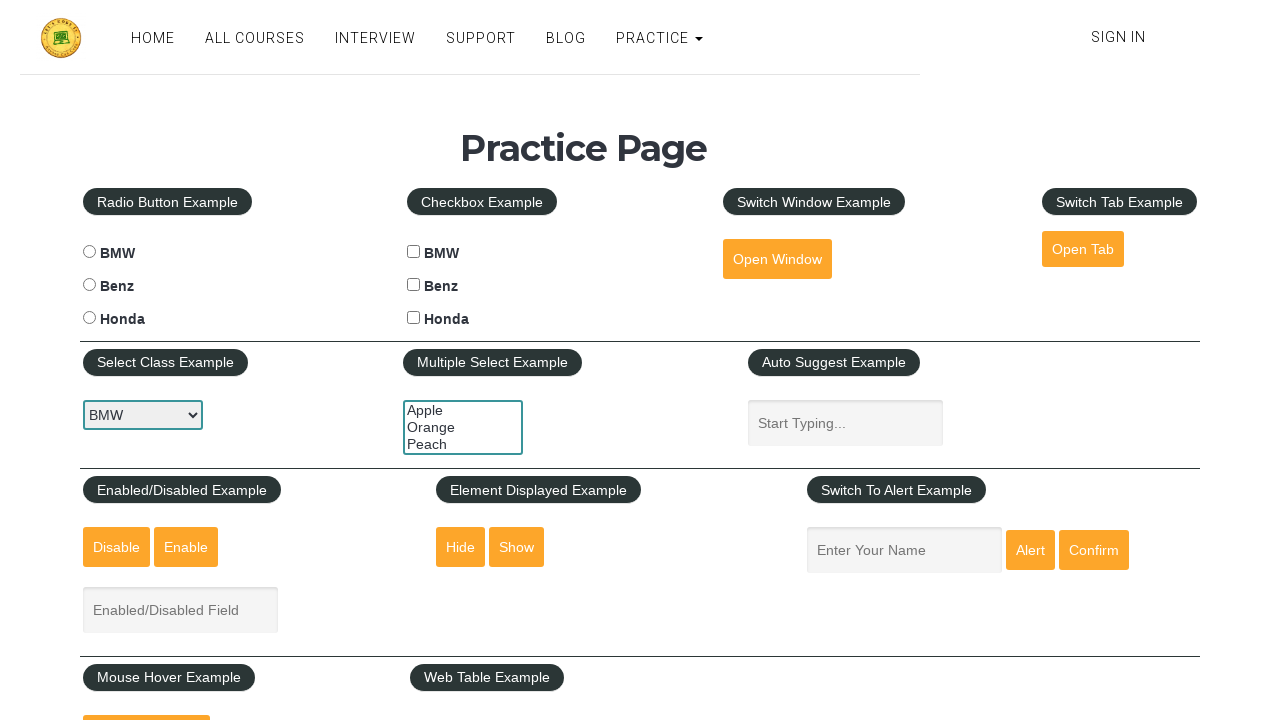

Clicked button to show the textbox again at (517, 547) on #show-textbox
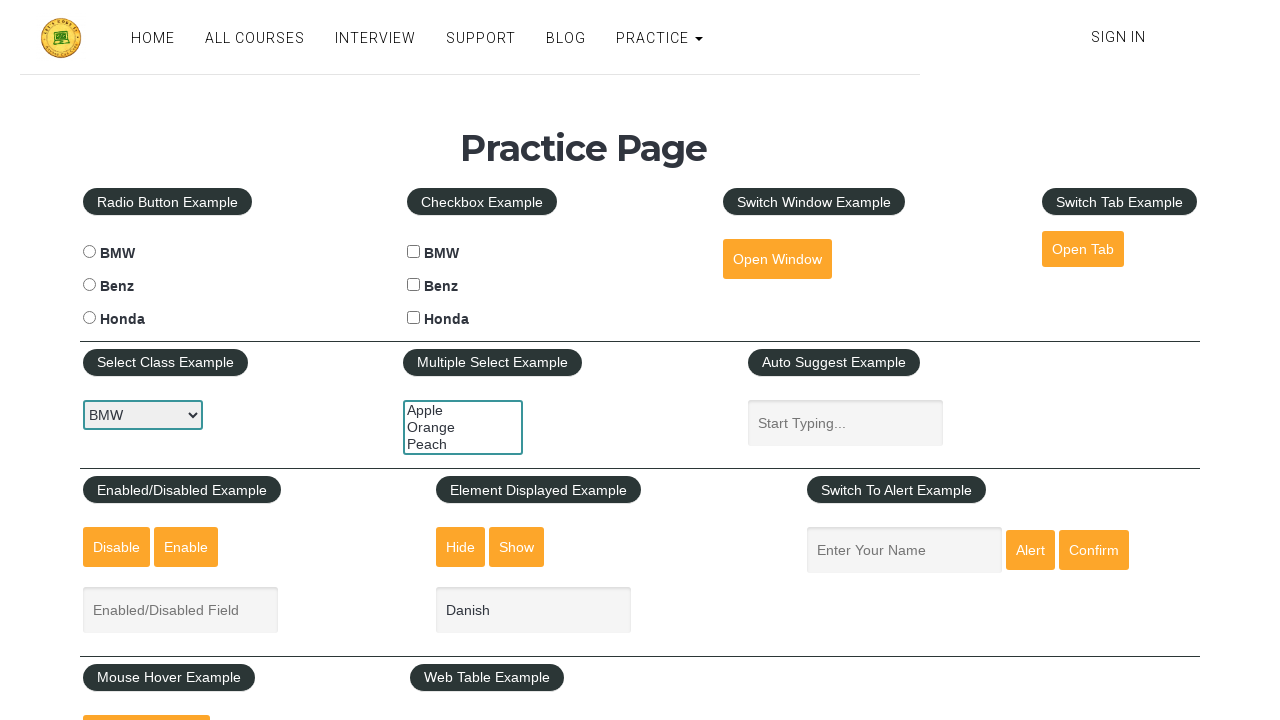

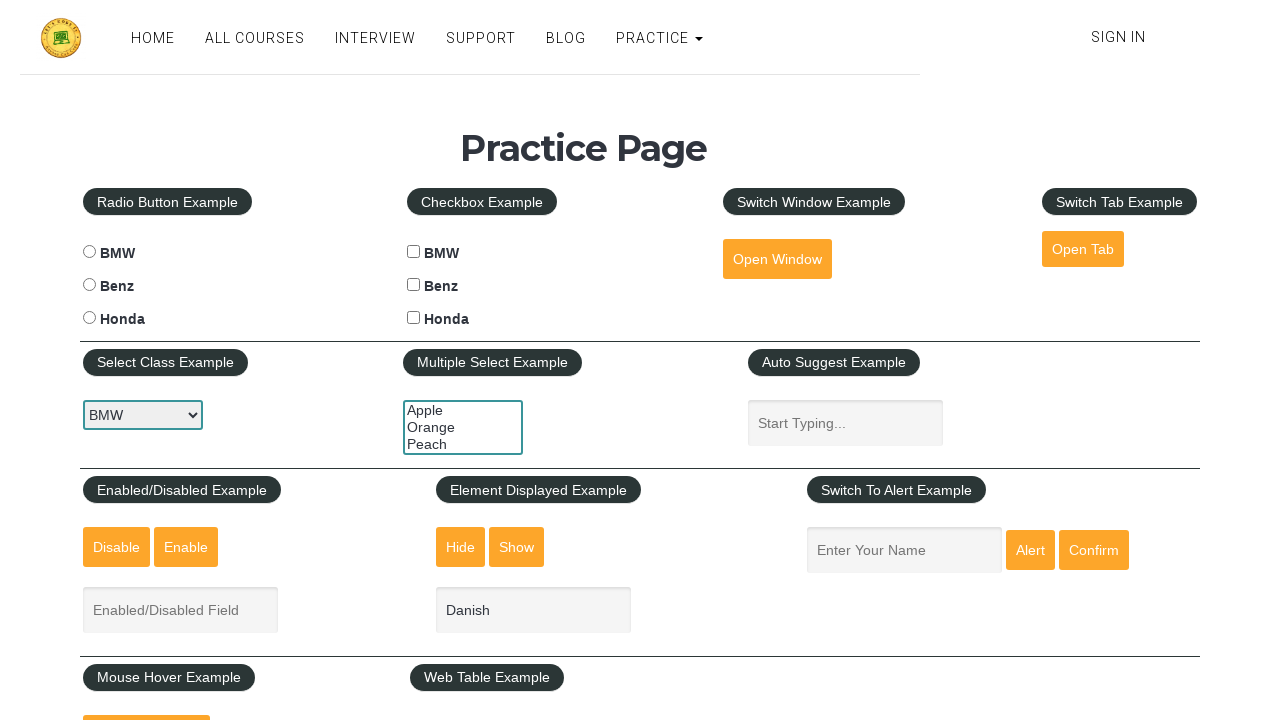